Tests the registration form on DemoQA by filling in first name, last name, selecting gender, entering mobile number, submitting the form, and verifying the submitted data appears correctly.

Starting URL: https://demoqa.com/automation-practice-form

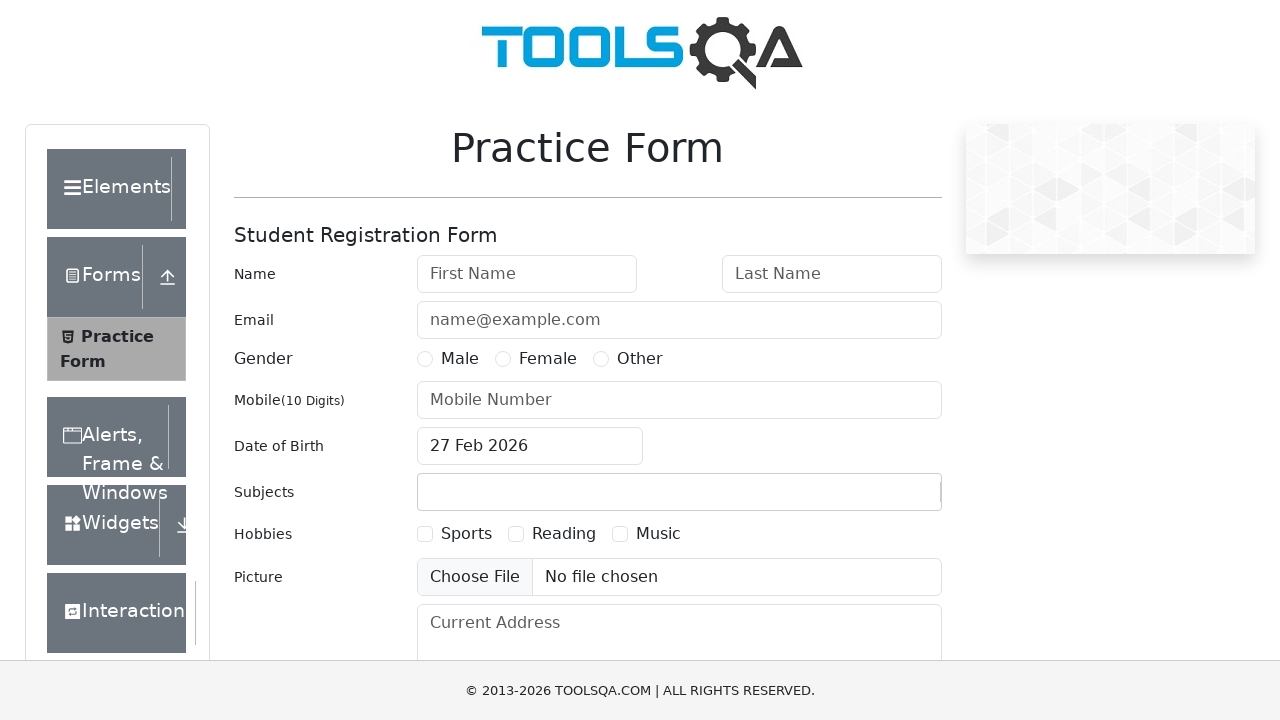

Filled first name field with 'Roman' on #firstName
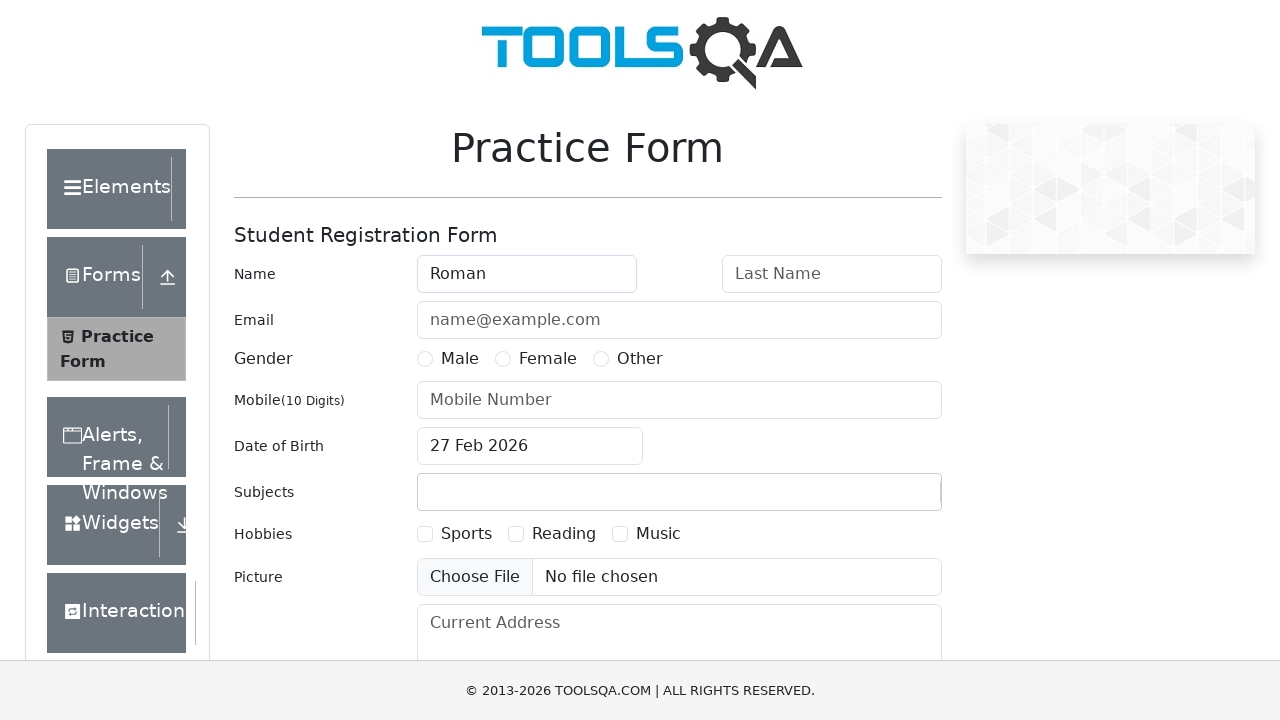

Filled last name field with 'Ivanov' on #lastName
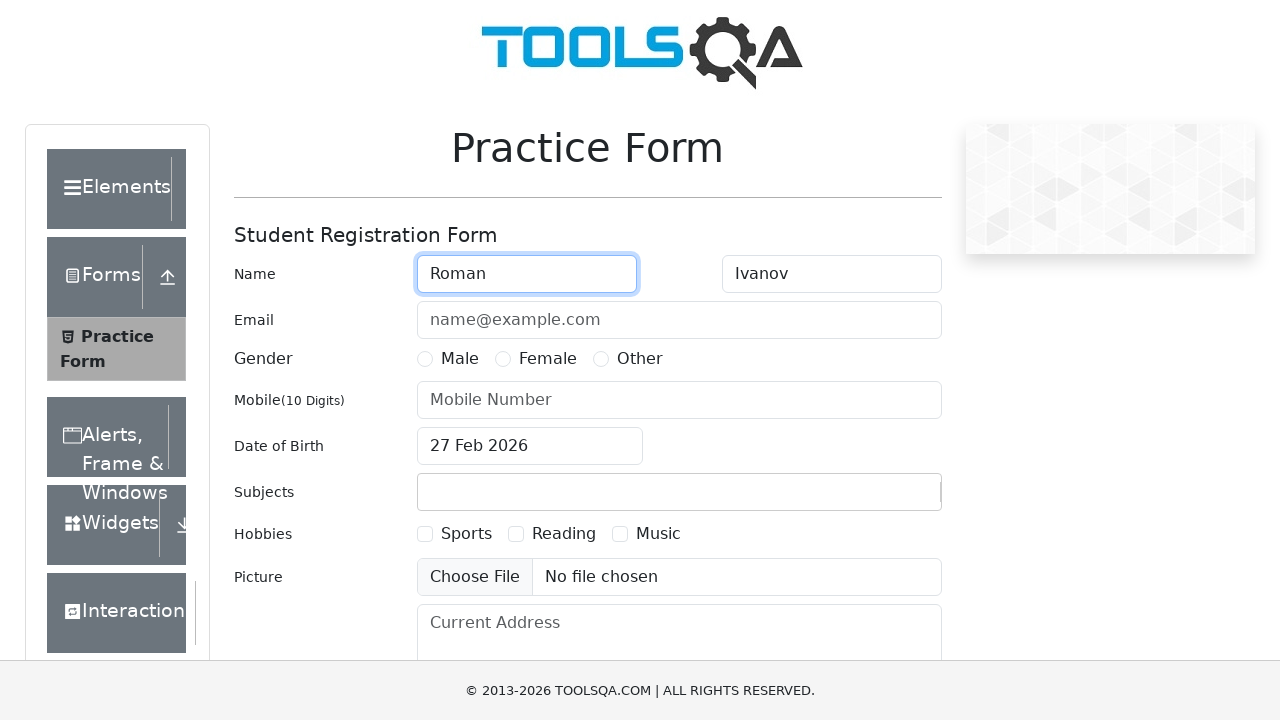

Selected male gender option at (460, 359) on label[for='gender-radio-1']
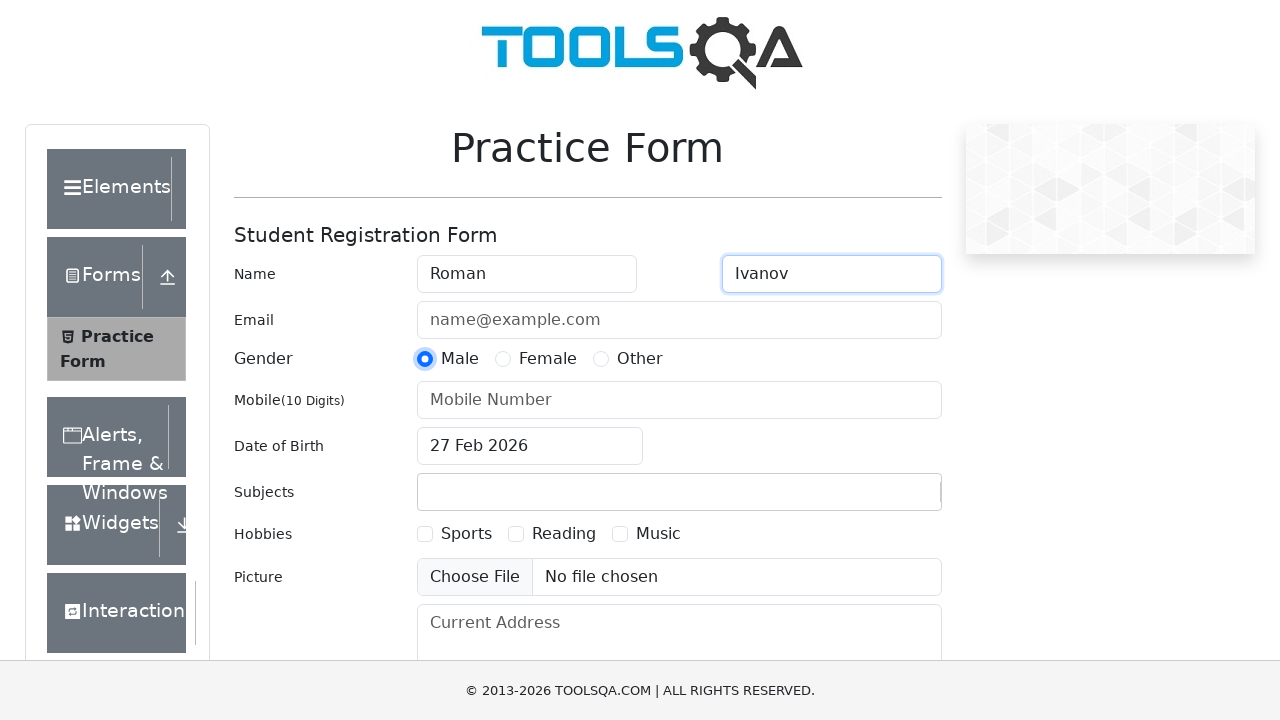

Filled mobile number field with '1111111111' on #userNumber
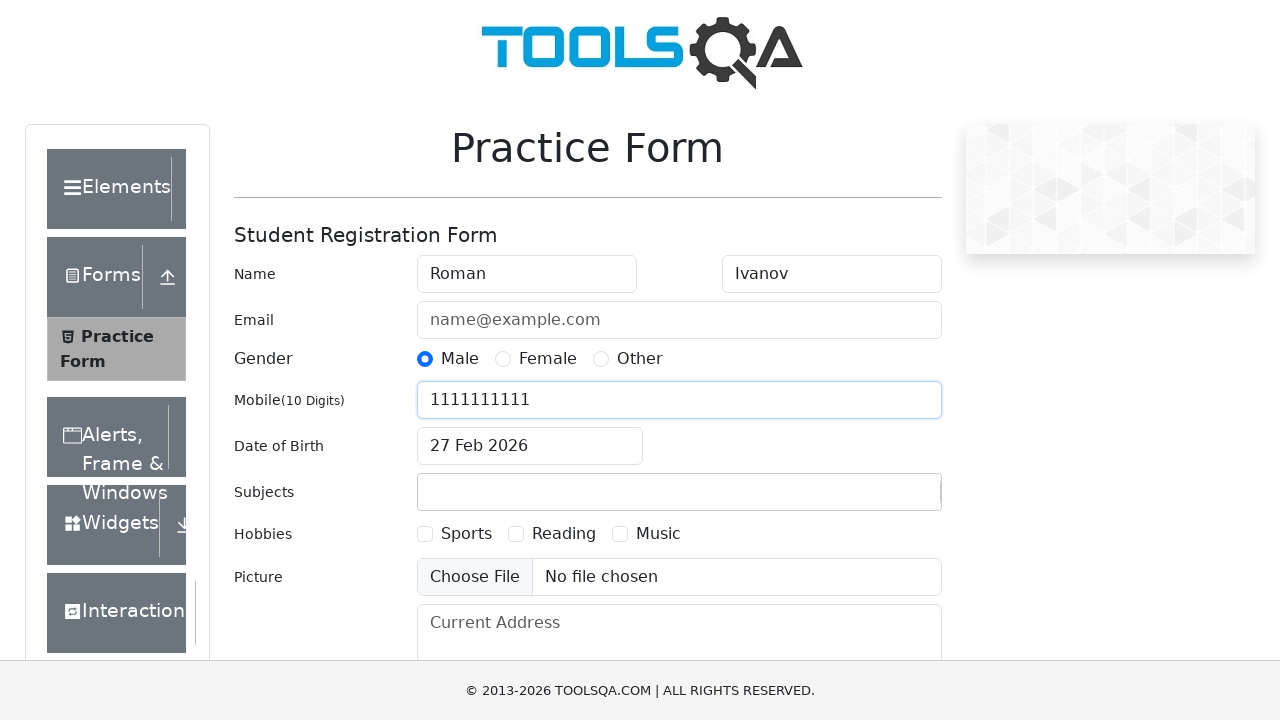

Clicked submit button to submit registration form at (885, 499) on #submit
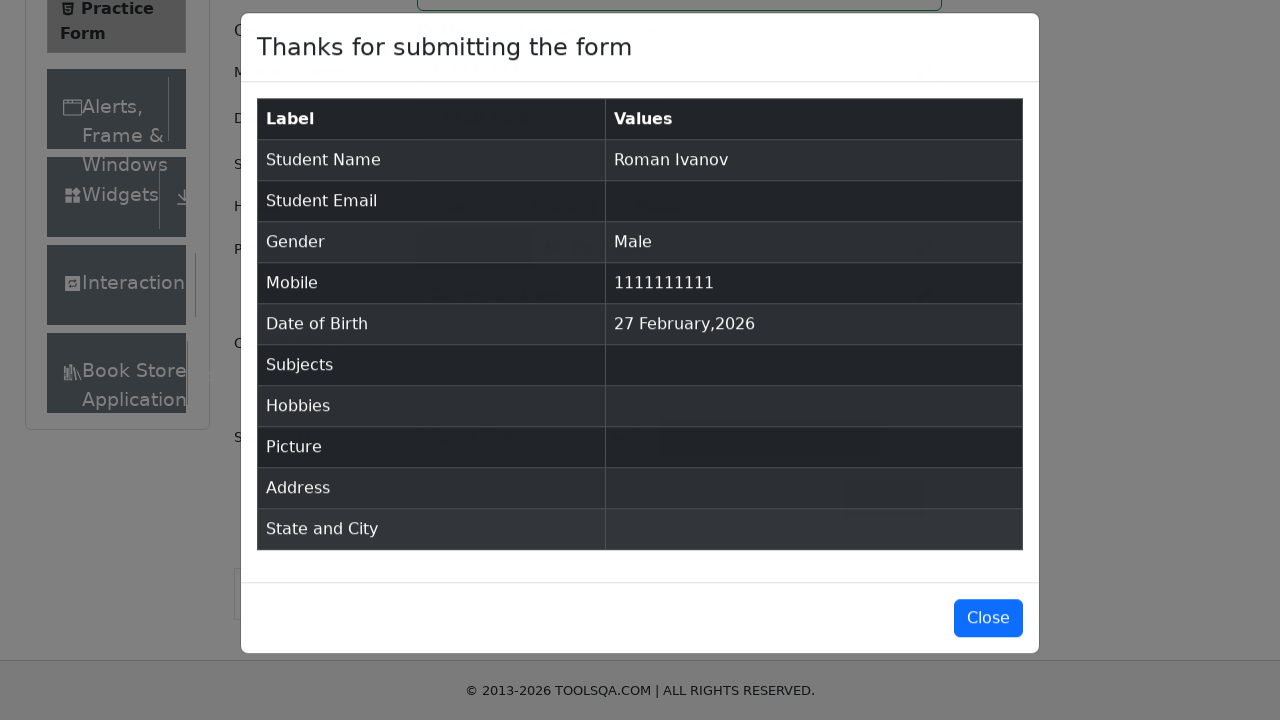

Registration confirmation modal appeared
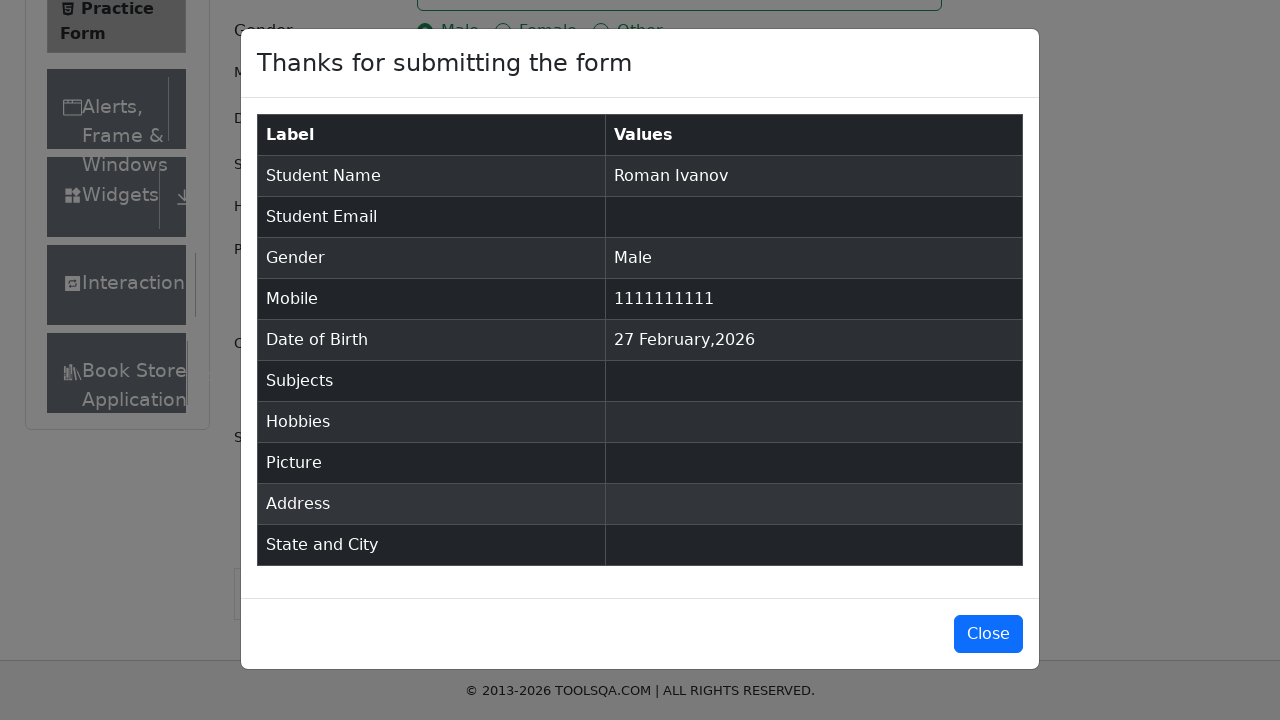

Located user data cell in confirmation modal
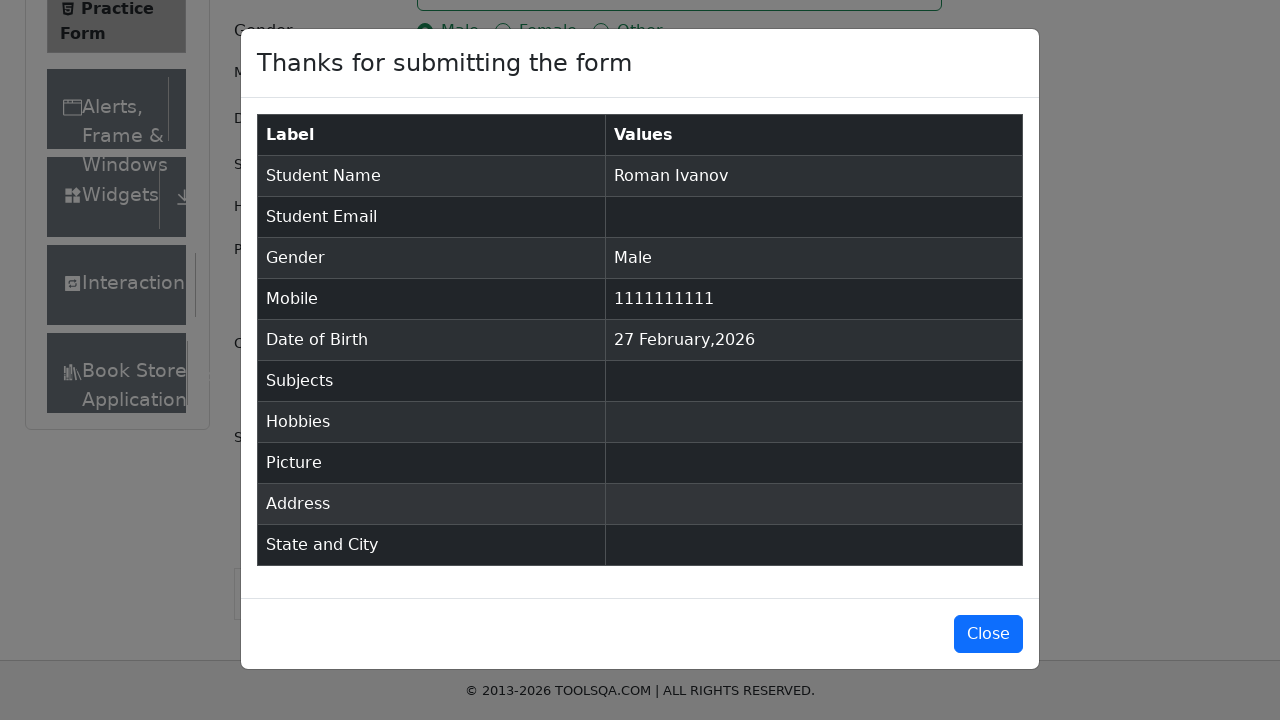

Verified that submitted name 'Roman Ivanov' appears in confirmation data
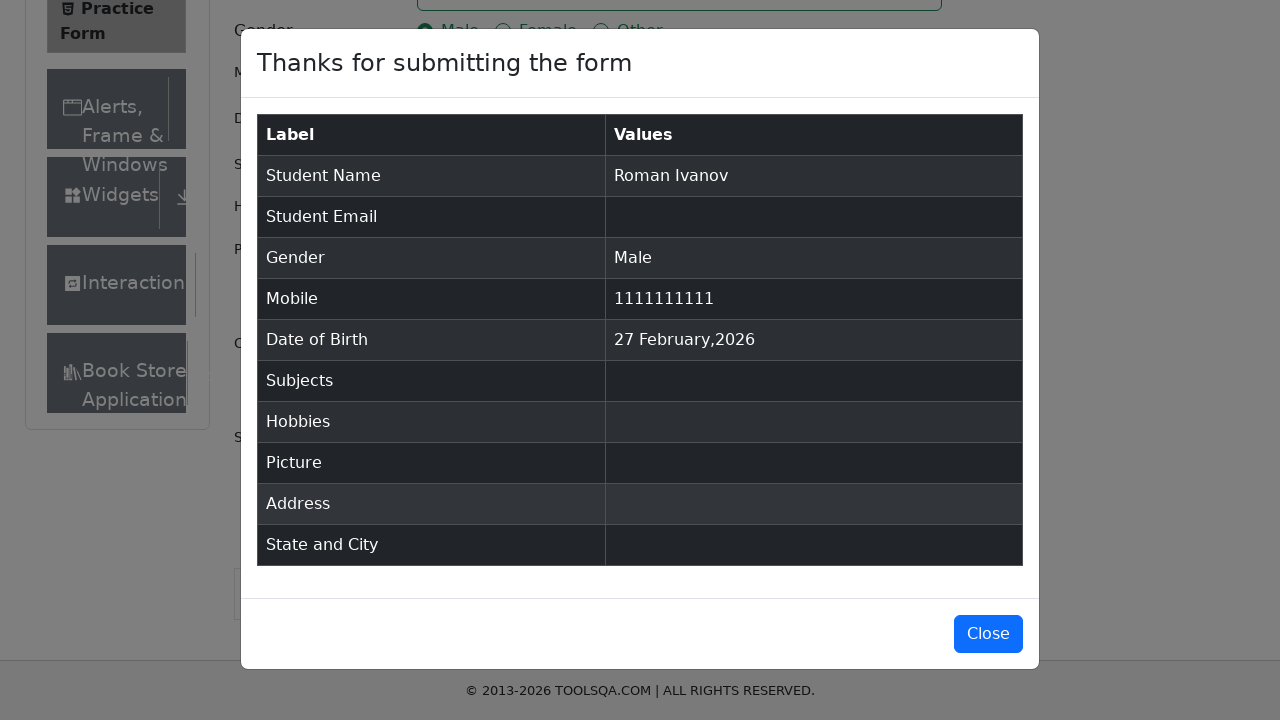

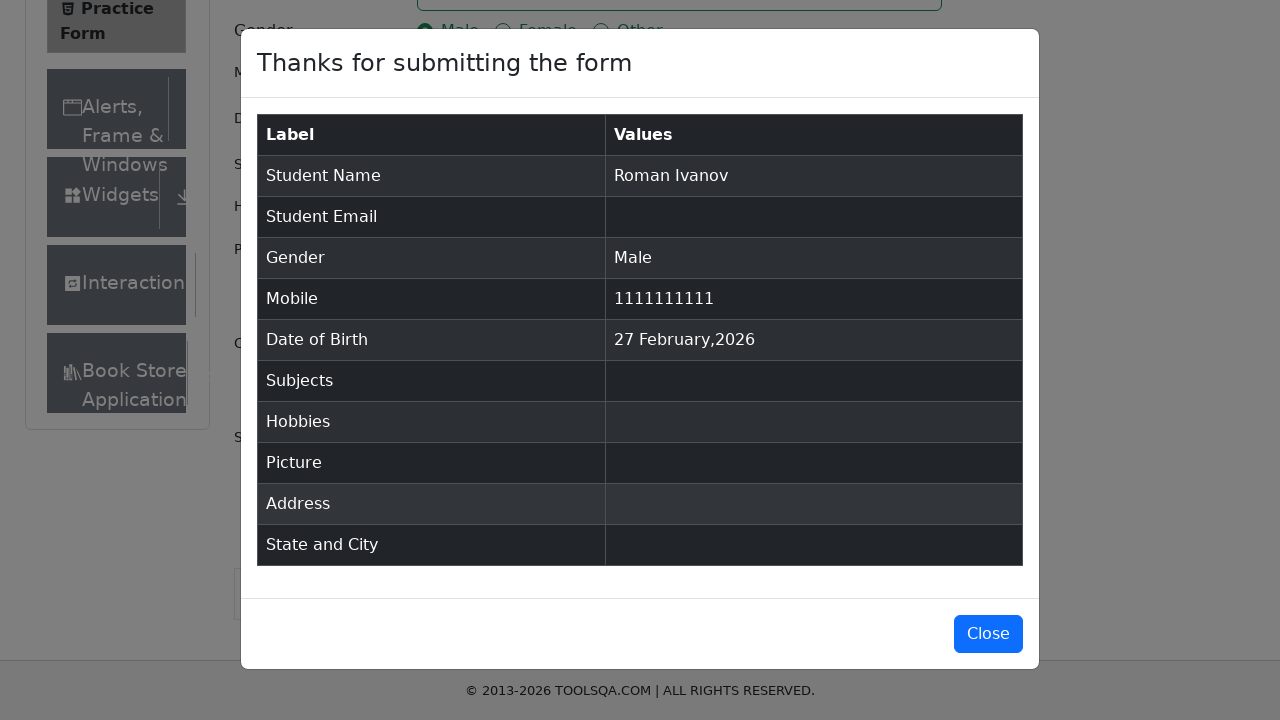